Tests Disappearing Elements page by clicking on the About link and verifying it disappears

Starting URL: http://the-internet.herokuapp.com/

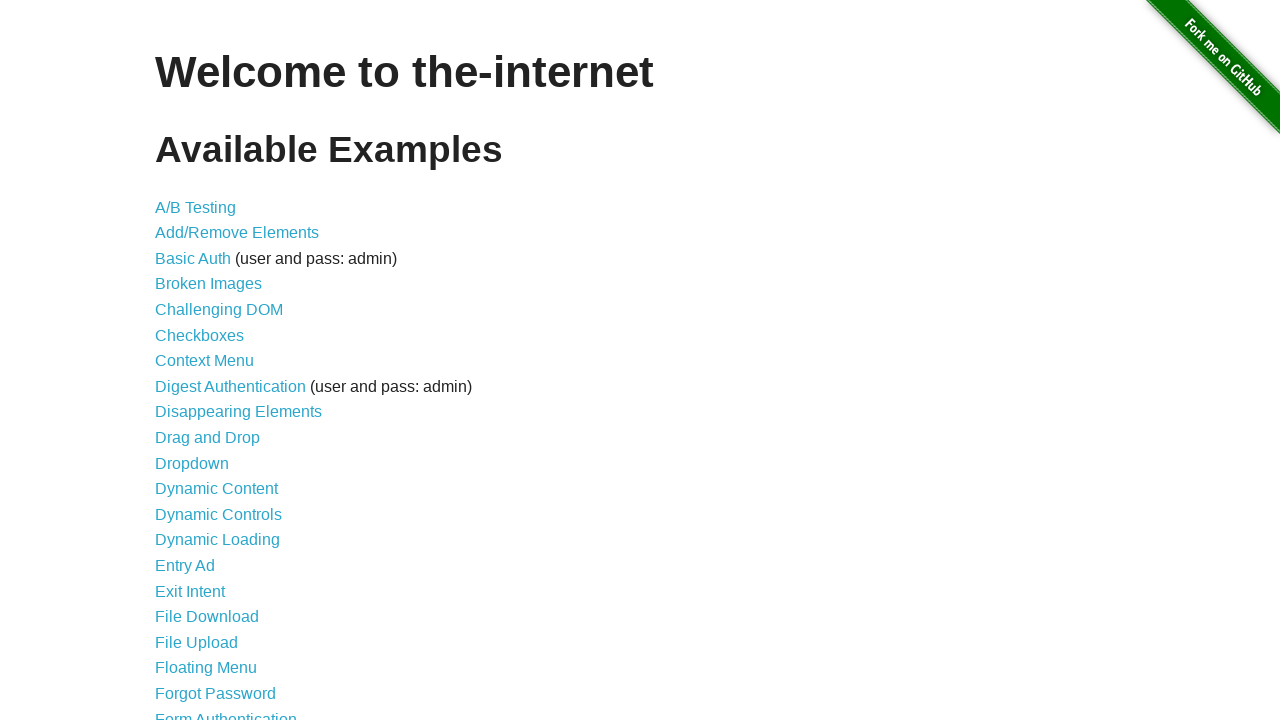

Clicked on Disappearing Elements link at (238, 412) on text=Disappearing Elements
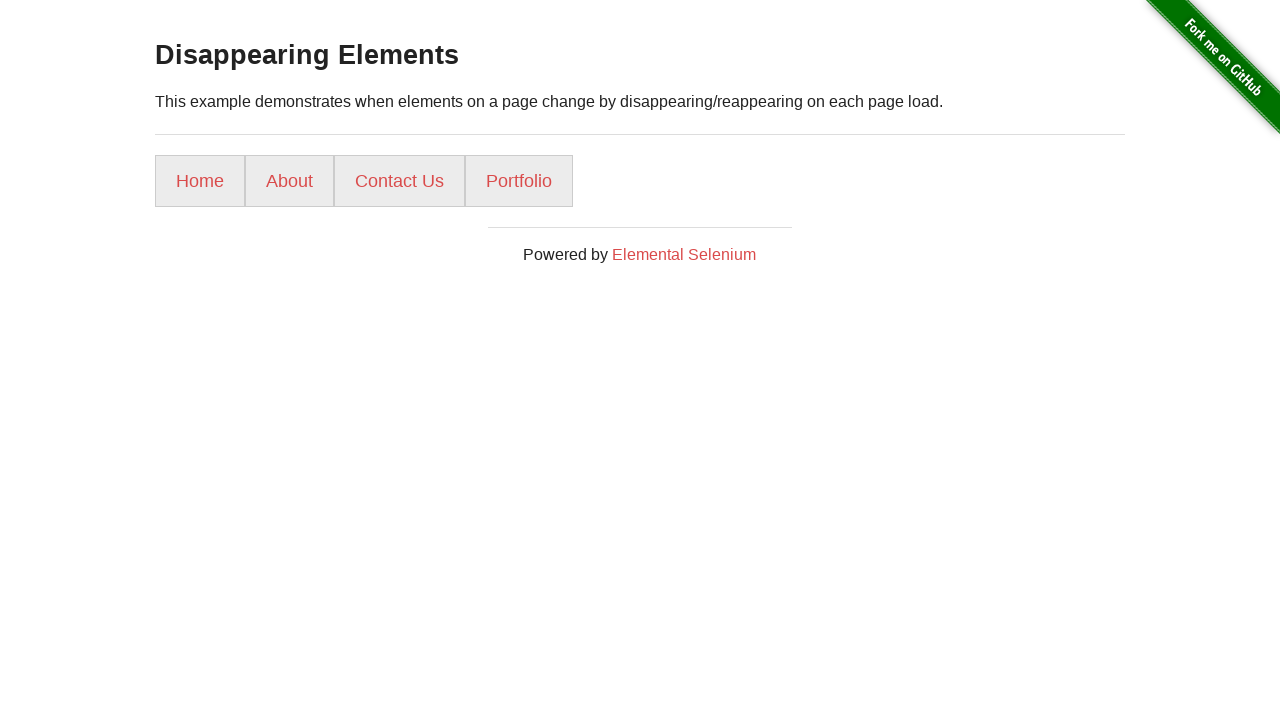

Navigated to disappearing_elements page
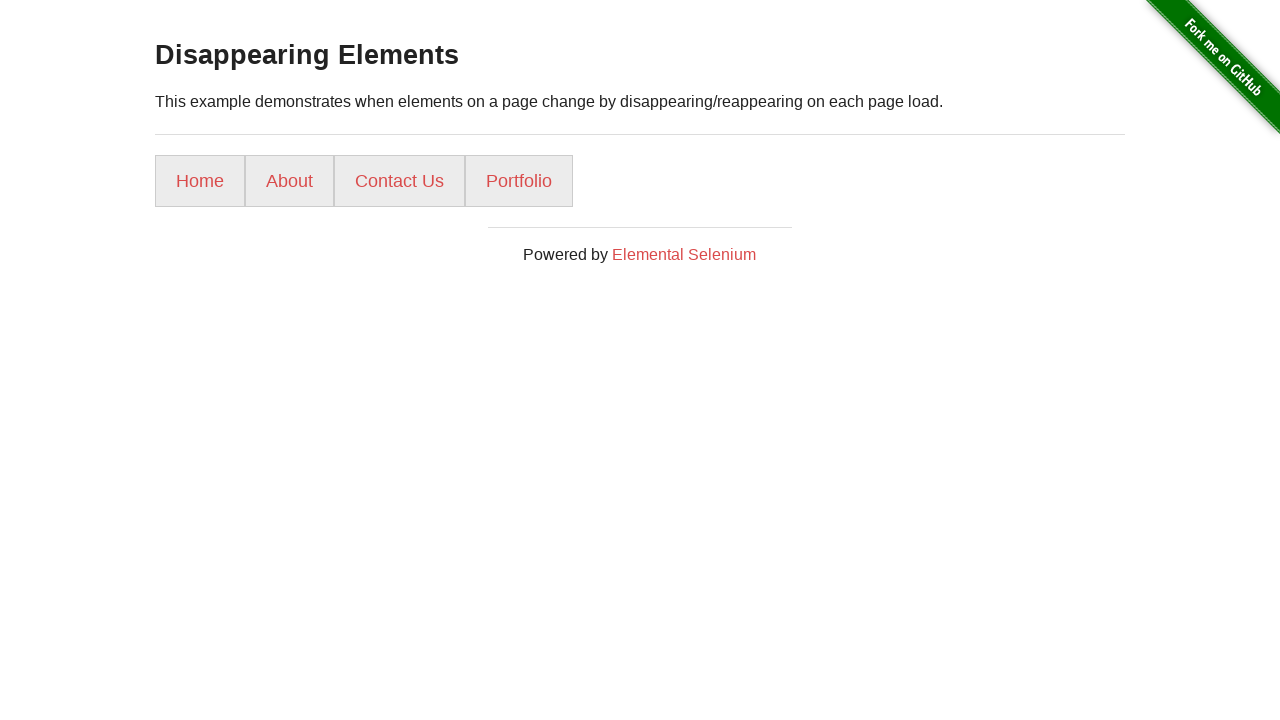

About link appeared on the page
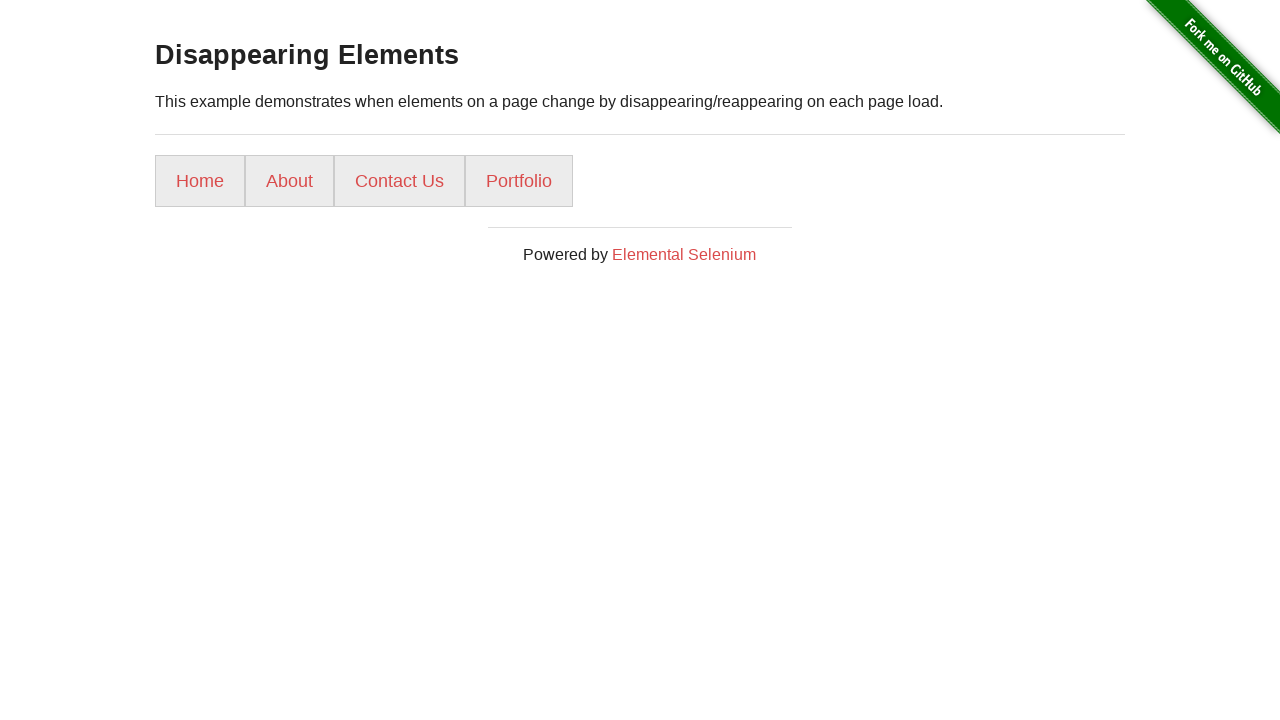

Clicked on About link at (290, 181) on text=About
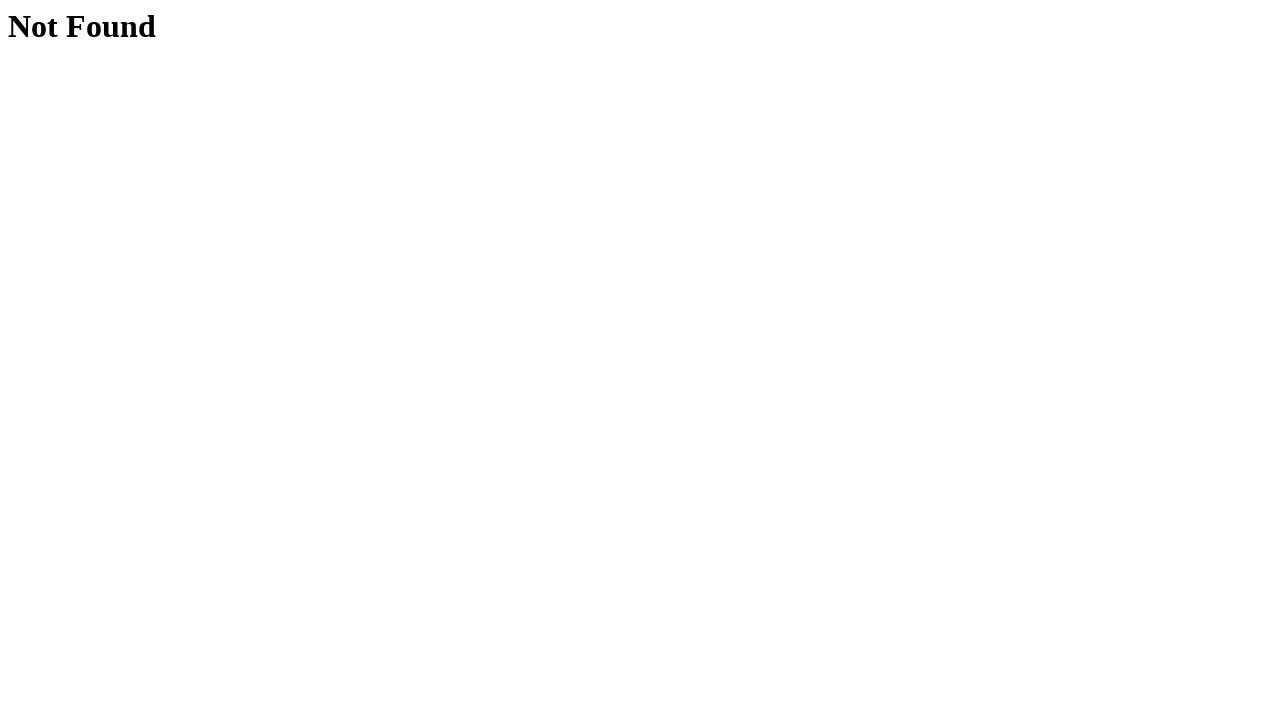

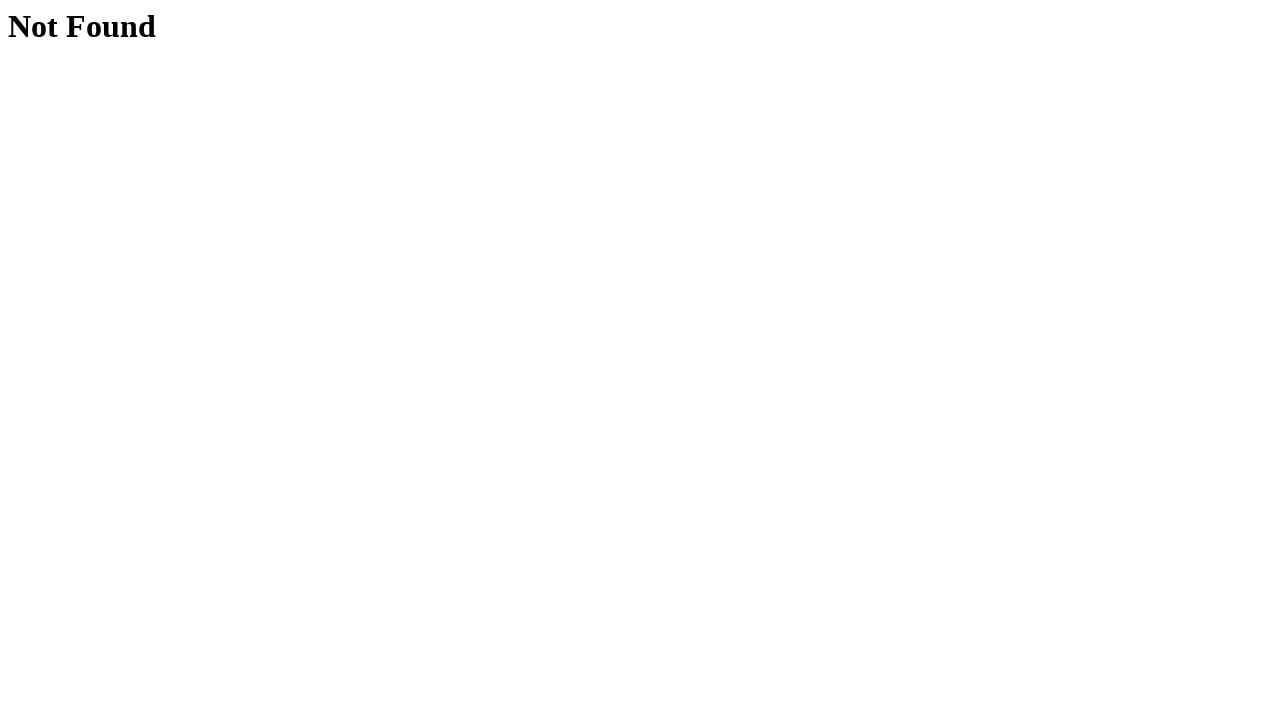